Opens the DemoQA automation practice form page and verifies it loads successfully

Starting URL: https://demoqa.com/automation-practice-form

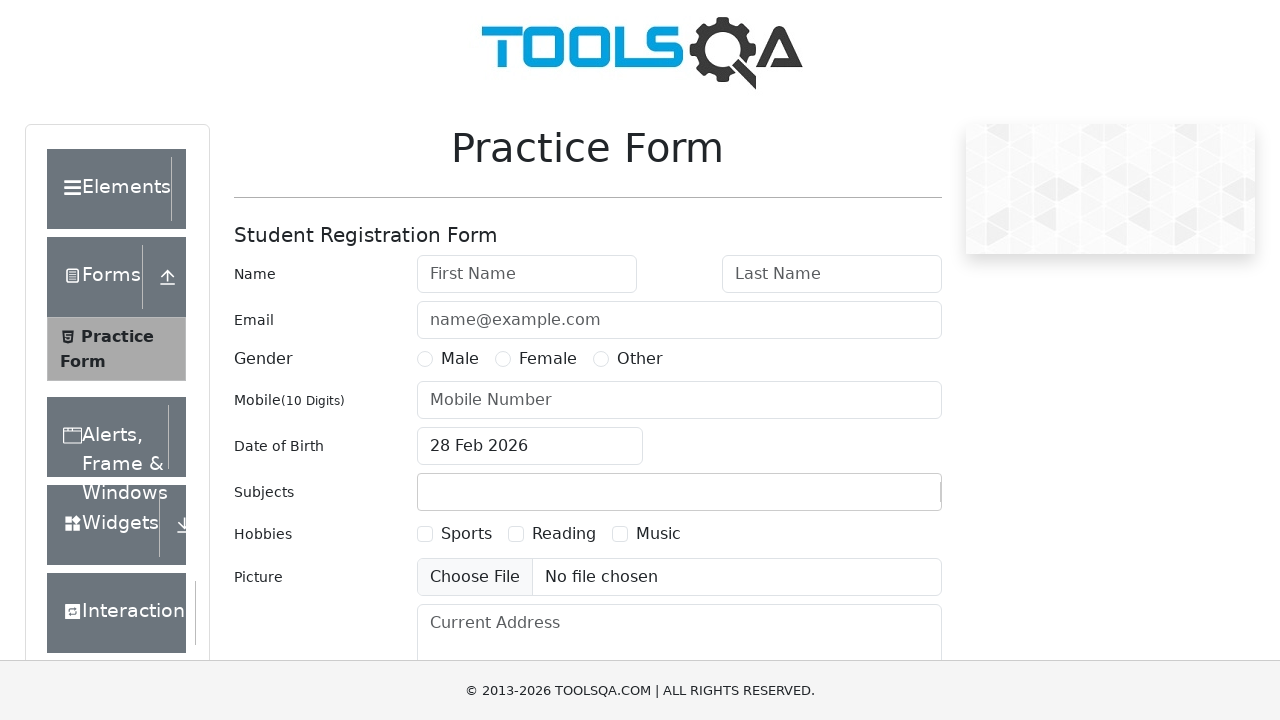

DemoQA automation practice form page loaded successfully - form element detected
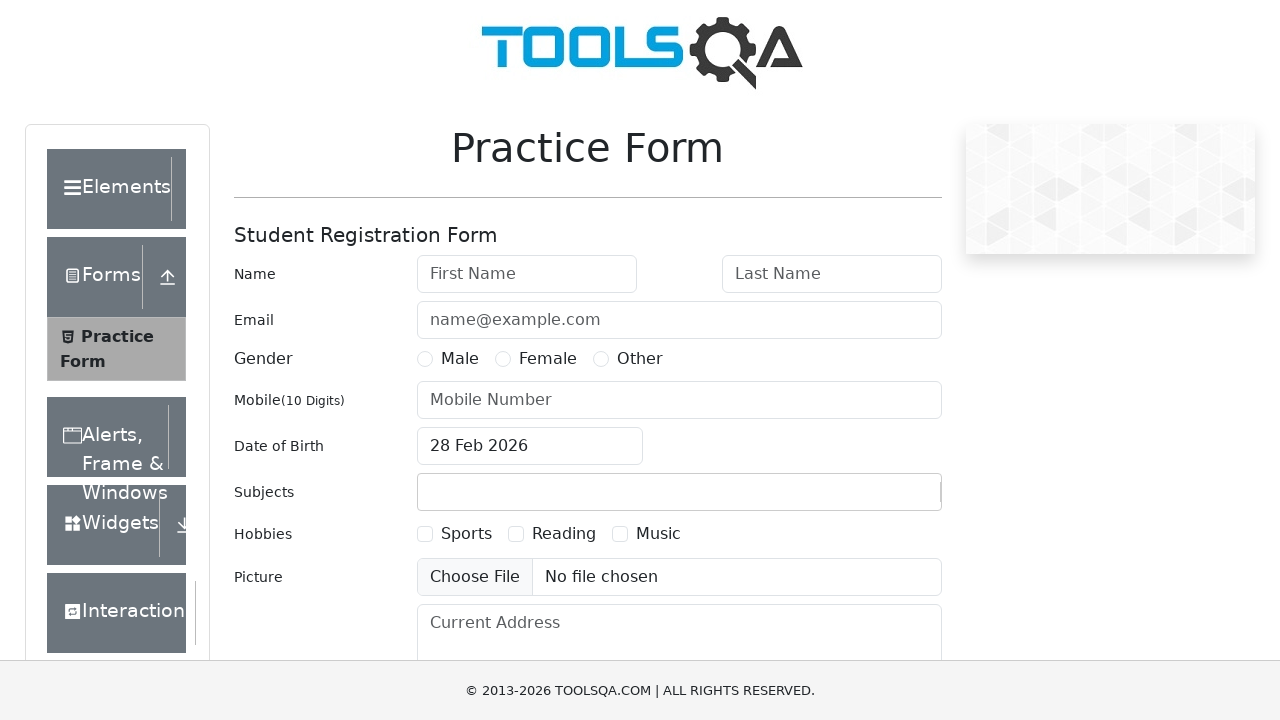

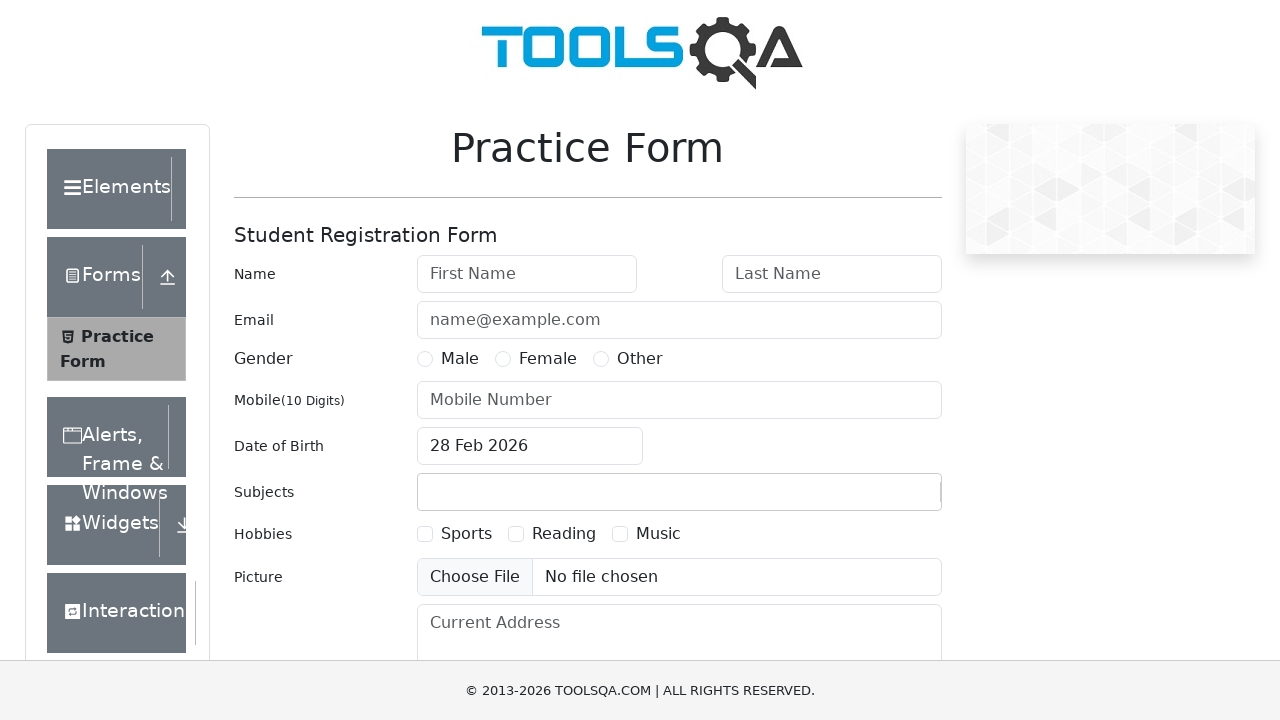